Tests basic browser navigation functionality including navigating to pages, going back, refreshing, and going forward on Rahul Shetty Academy website

Starting URL: https://rahulshettyacademy.com/

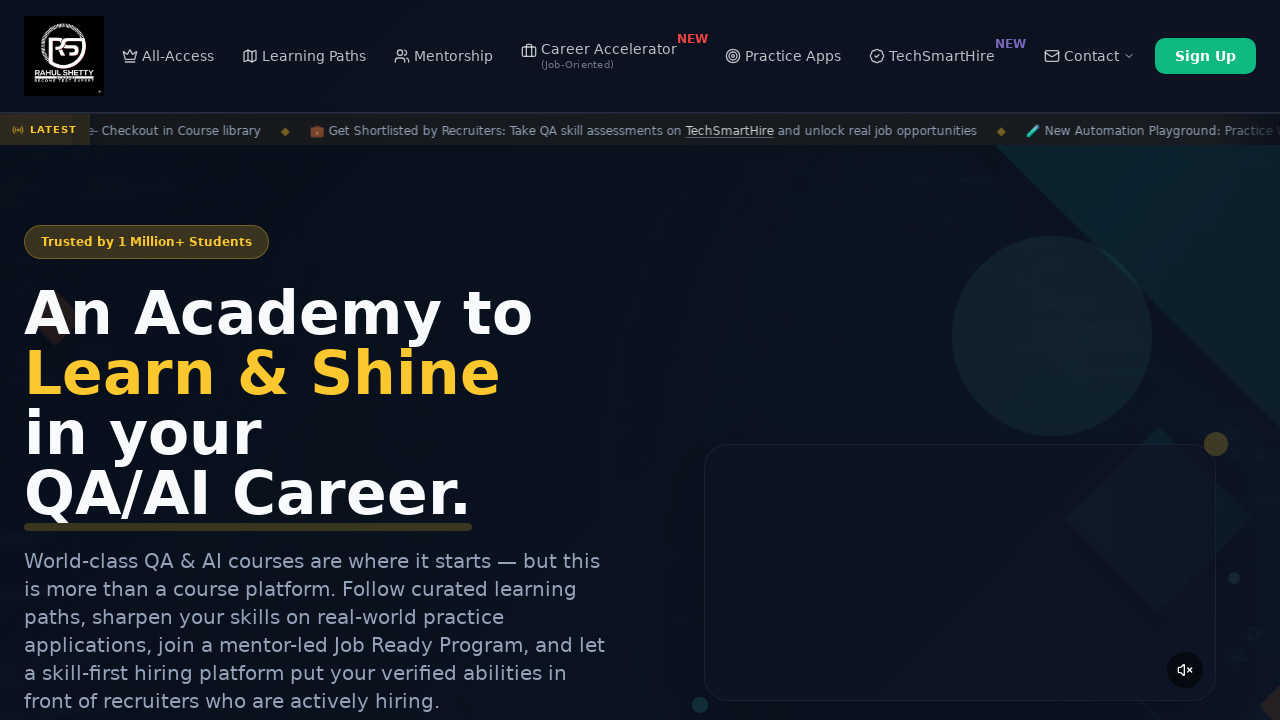

Verified webpage title contains 'Rahul Shetty Academy'
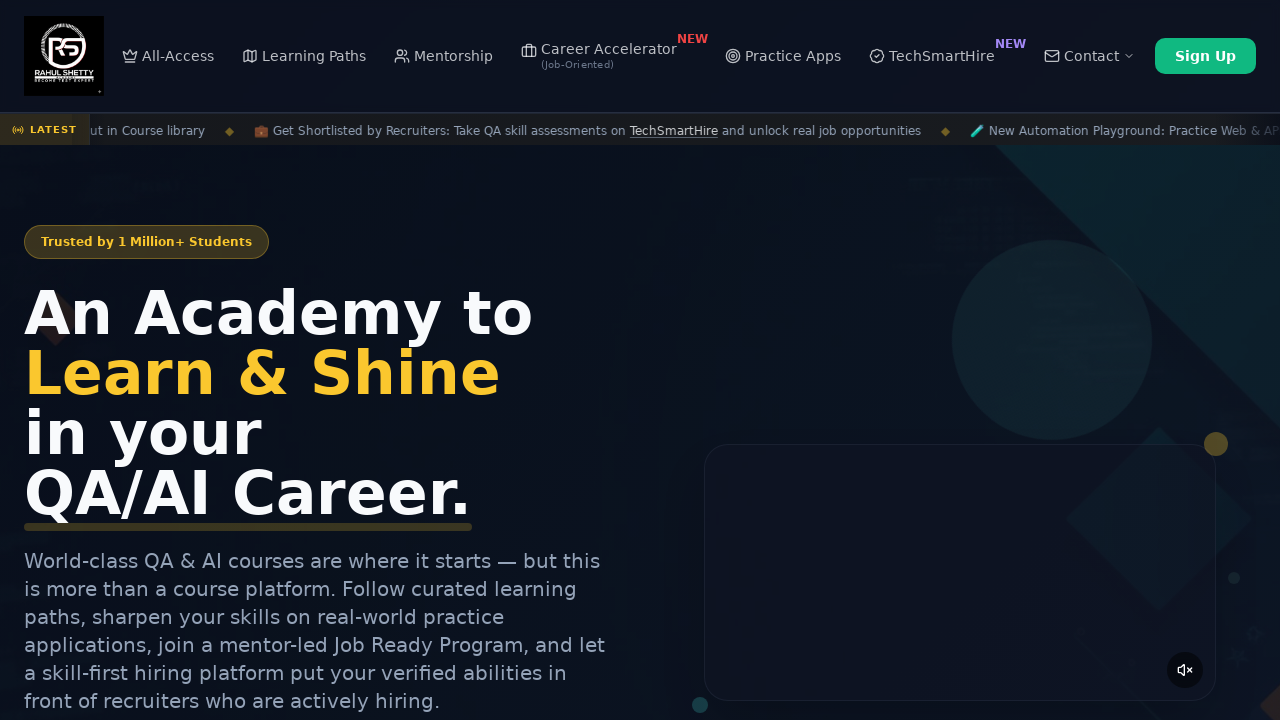

Verified current URL contains 'rahulshettyacademy.com'
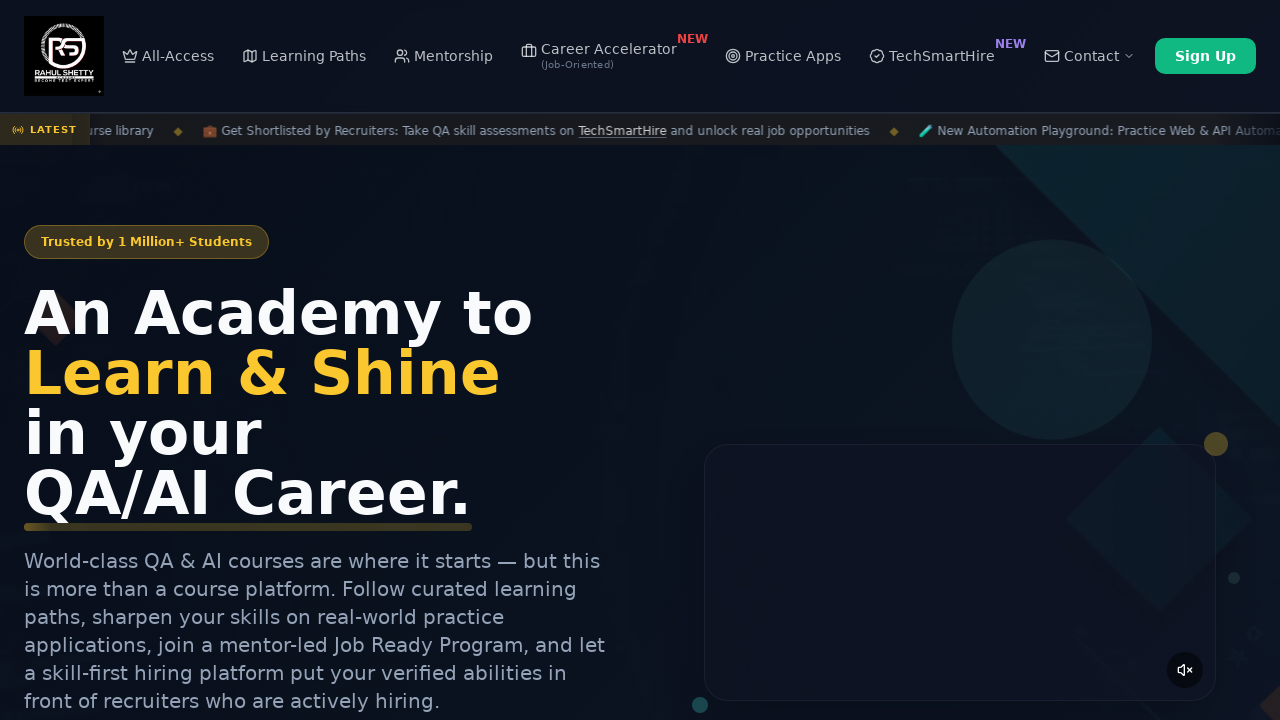

Navigated to Automation Practice page
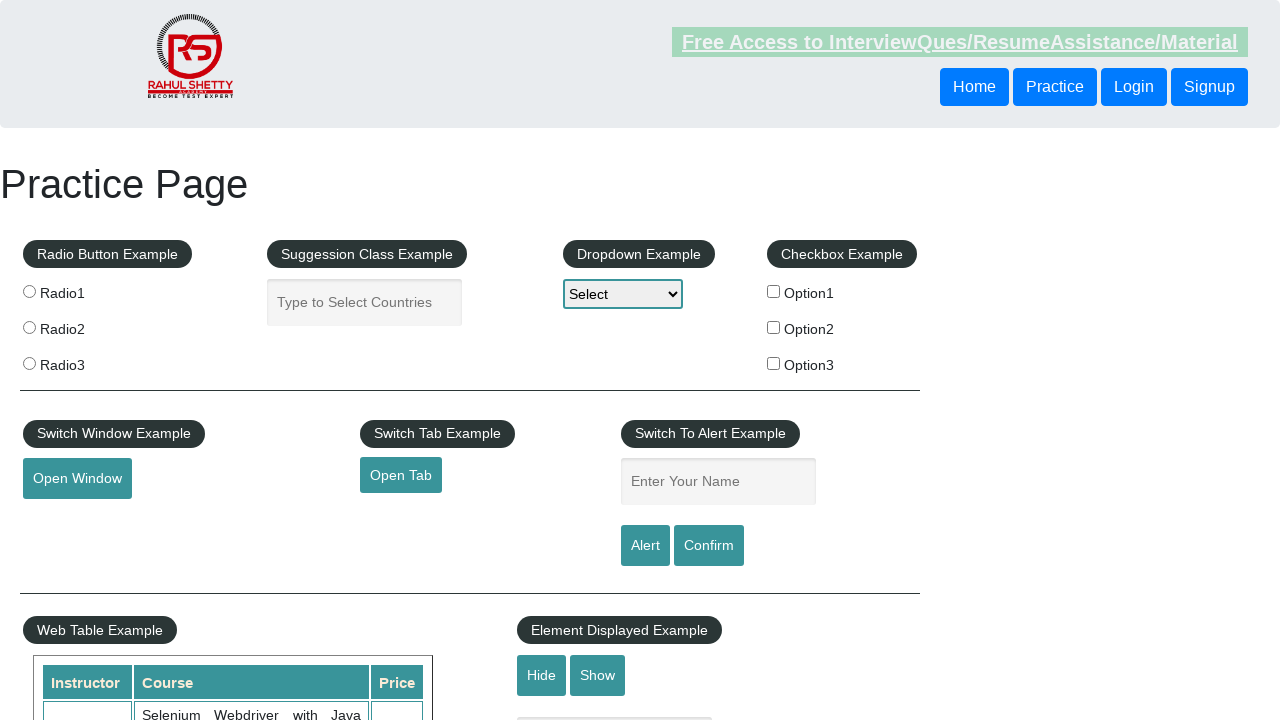

Navigated back to previous page
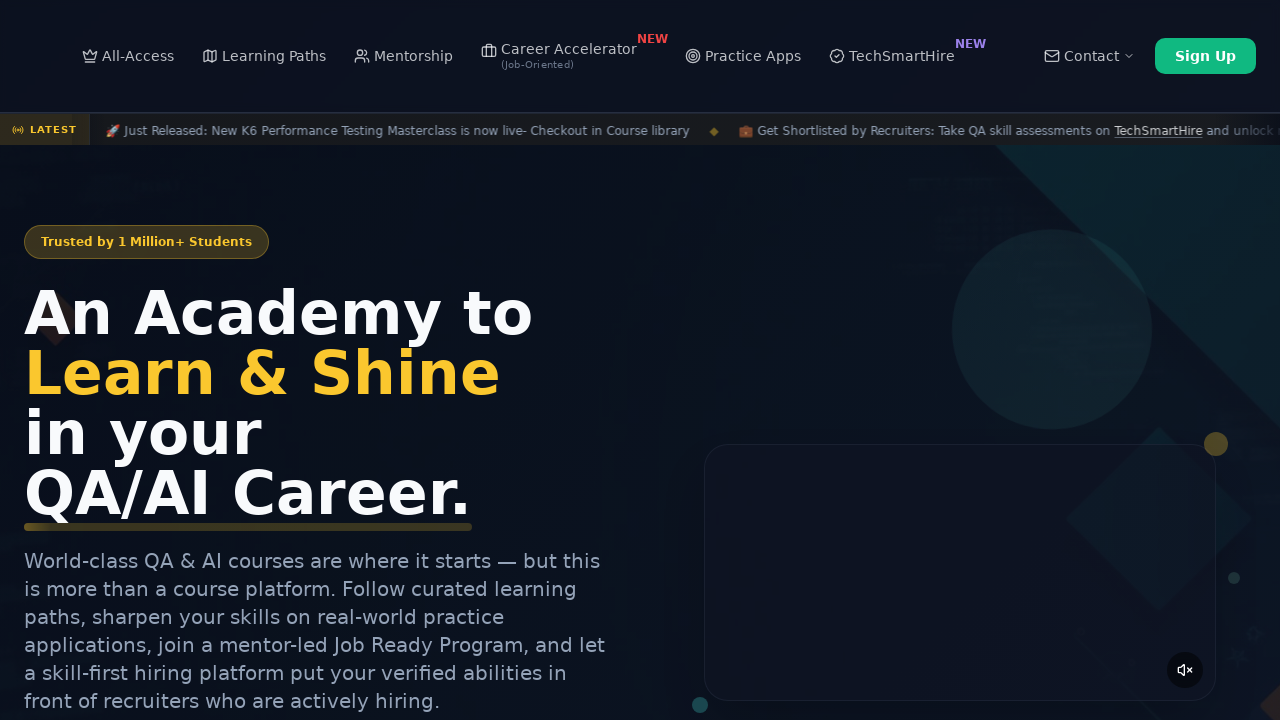

Refreshed the current page
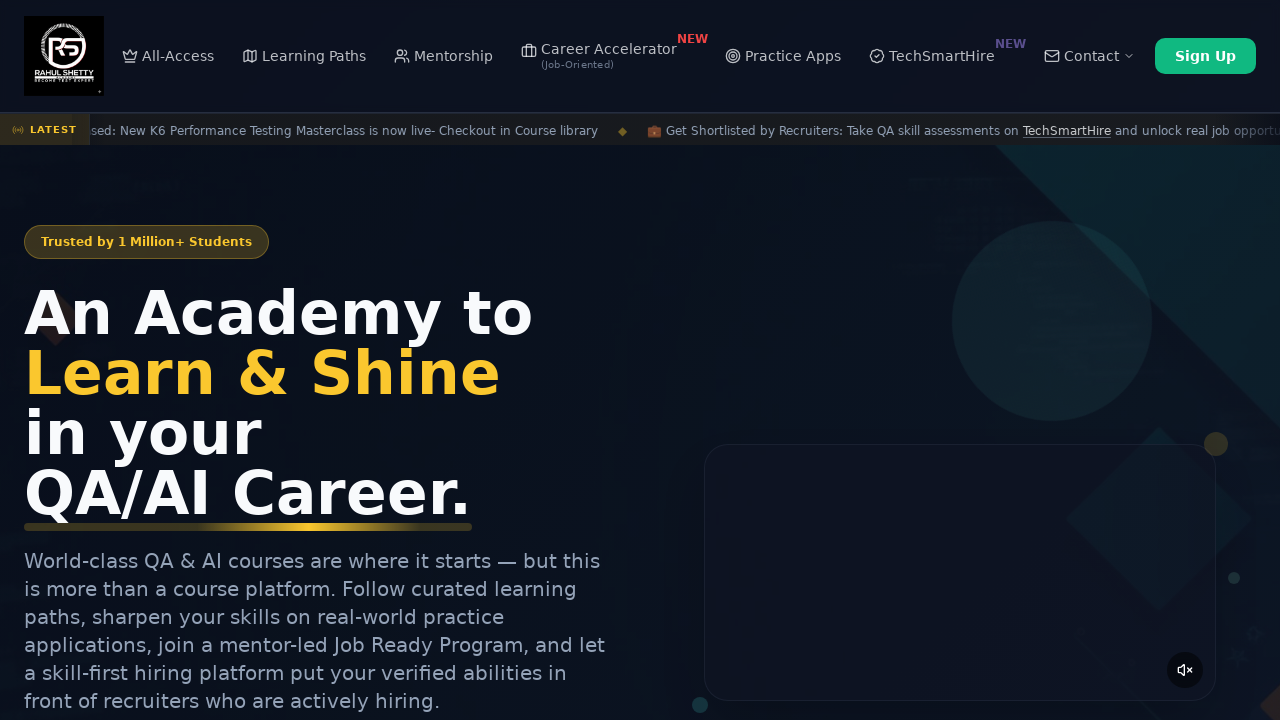

Navigated forward to Automation Practice page
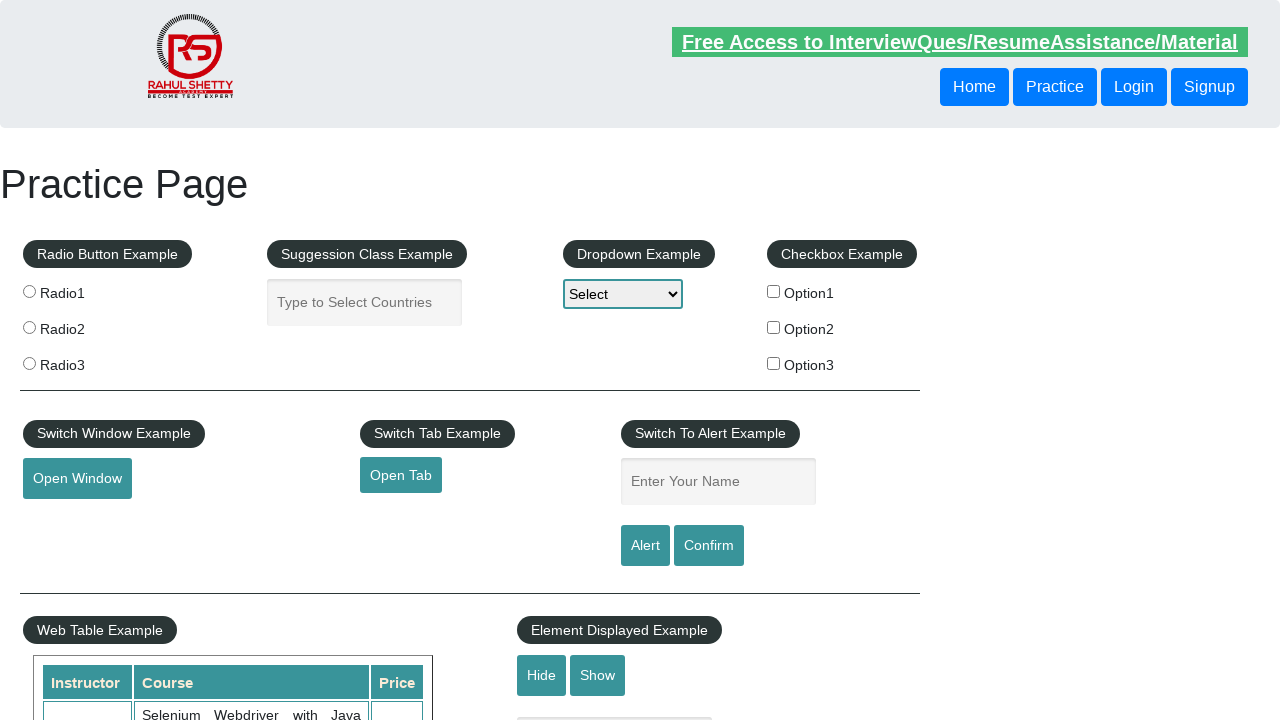

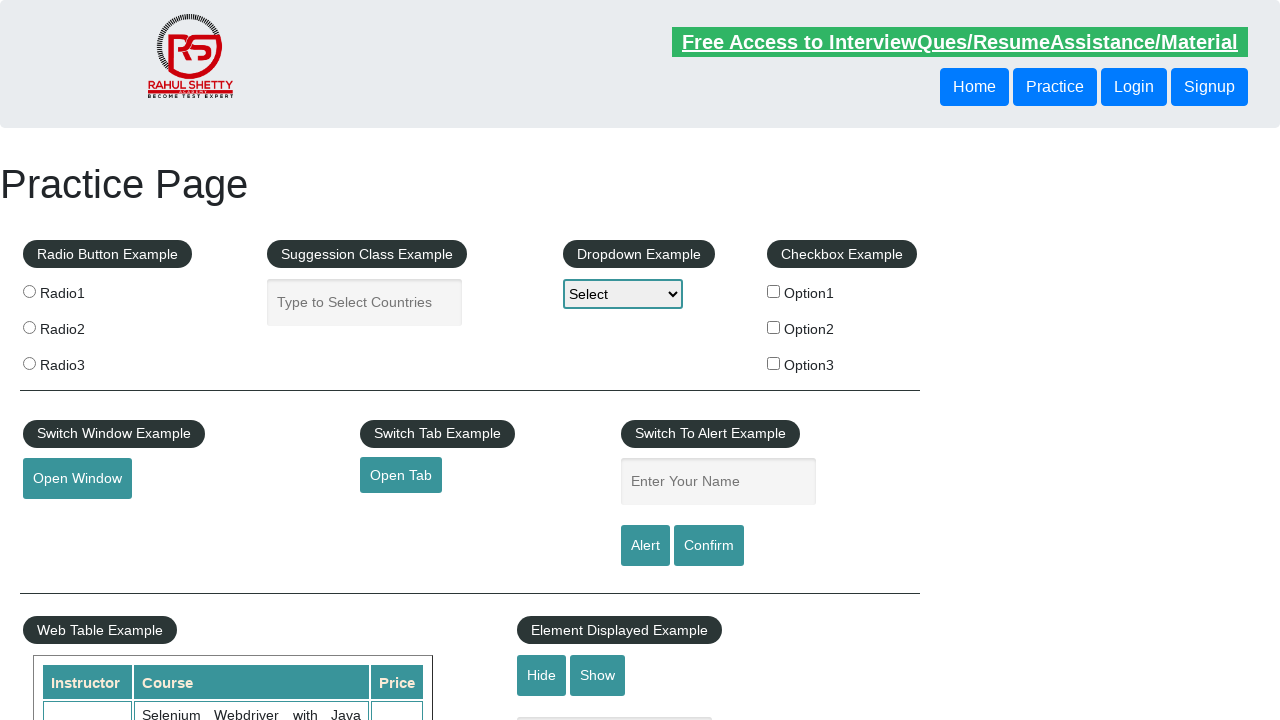